Tests dynamic loading by clicking a start button and verifying that "Hello World!" text appears after the loading completes (with 5 second timeout expectation)

Starting URL: https://automationfc.github.io/dynamic-loading/

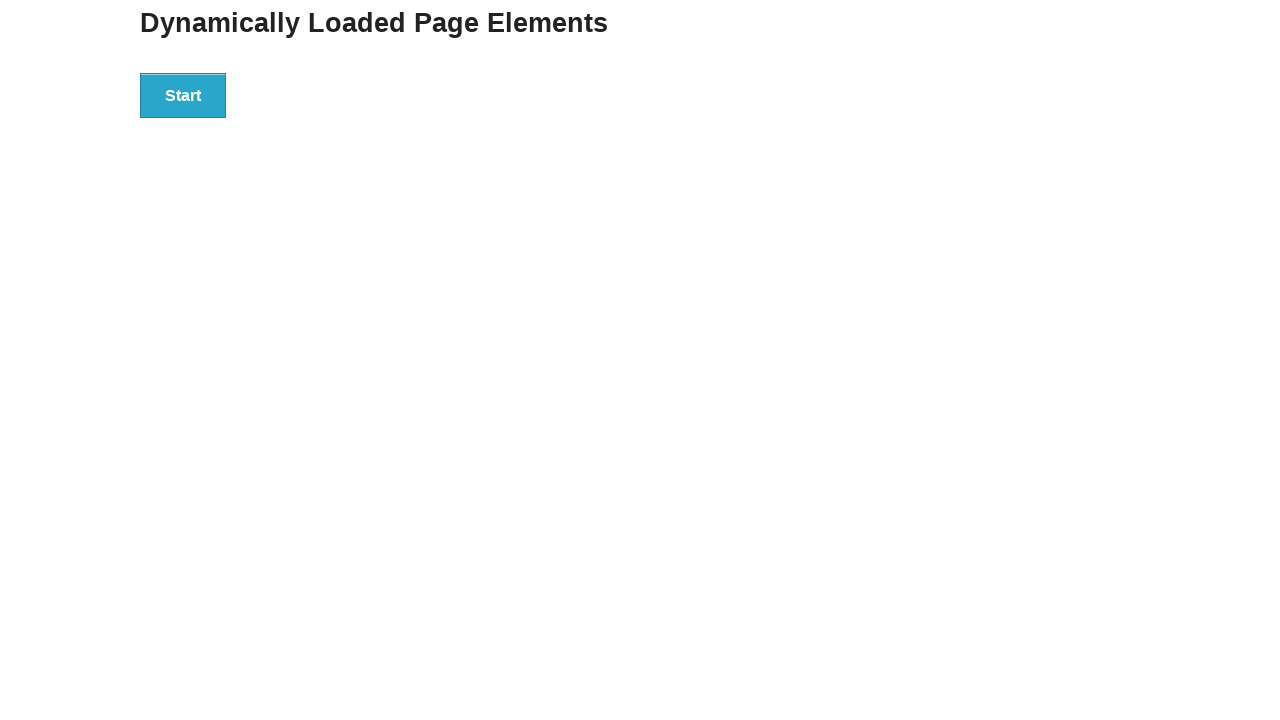

Clicked start button to trigger dynamic loading at (183, 95) on div#start > button
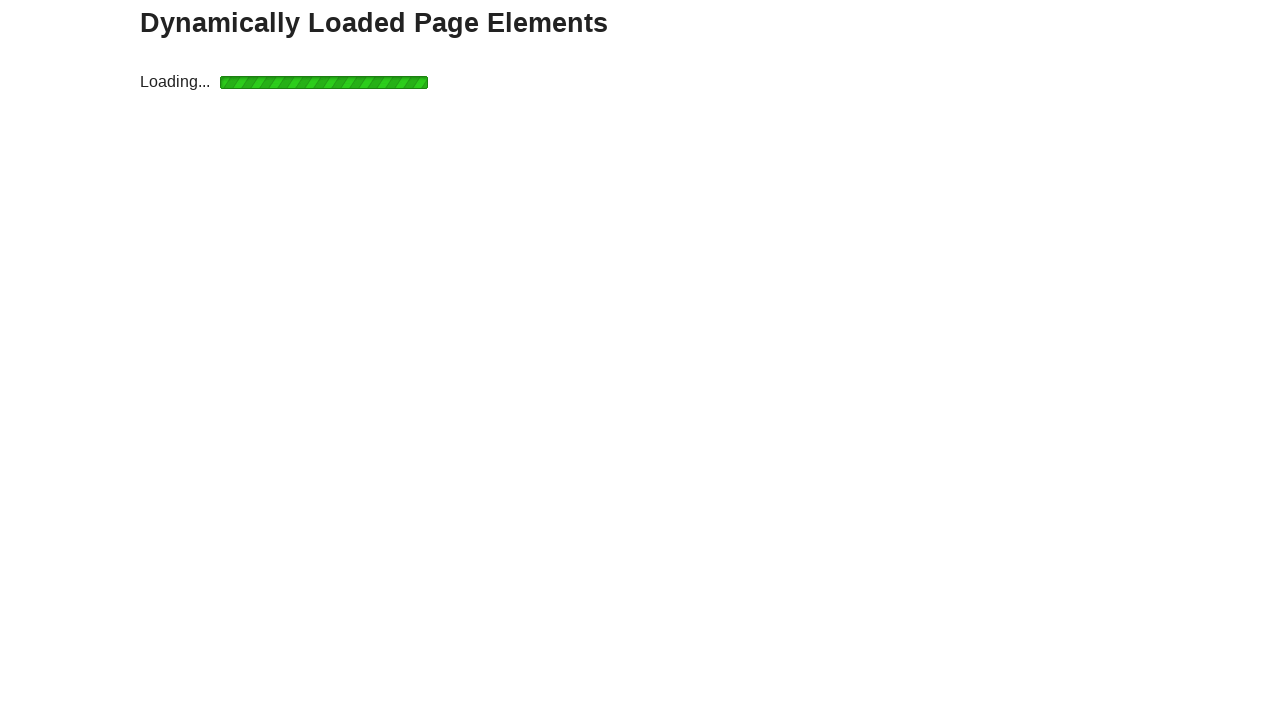

Waited for 'Hello World!' text to appear after loading completes
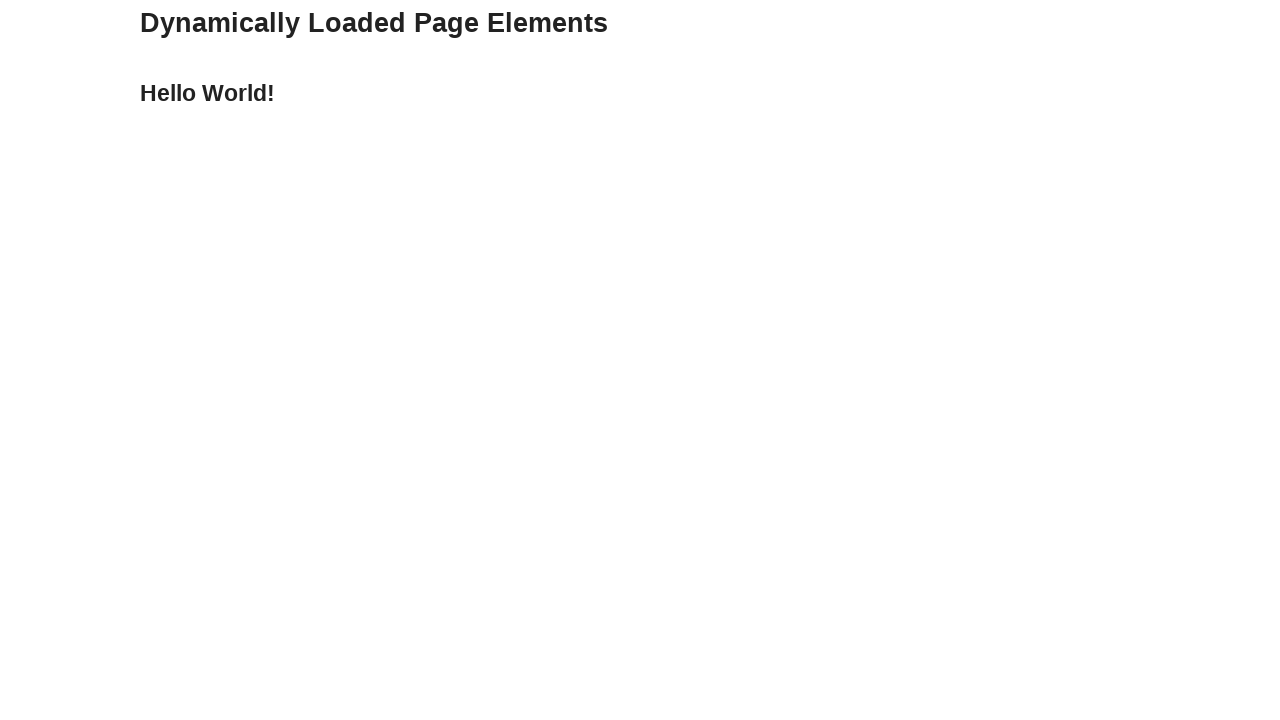

Retrieved finish text content
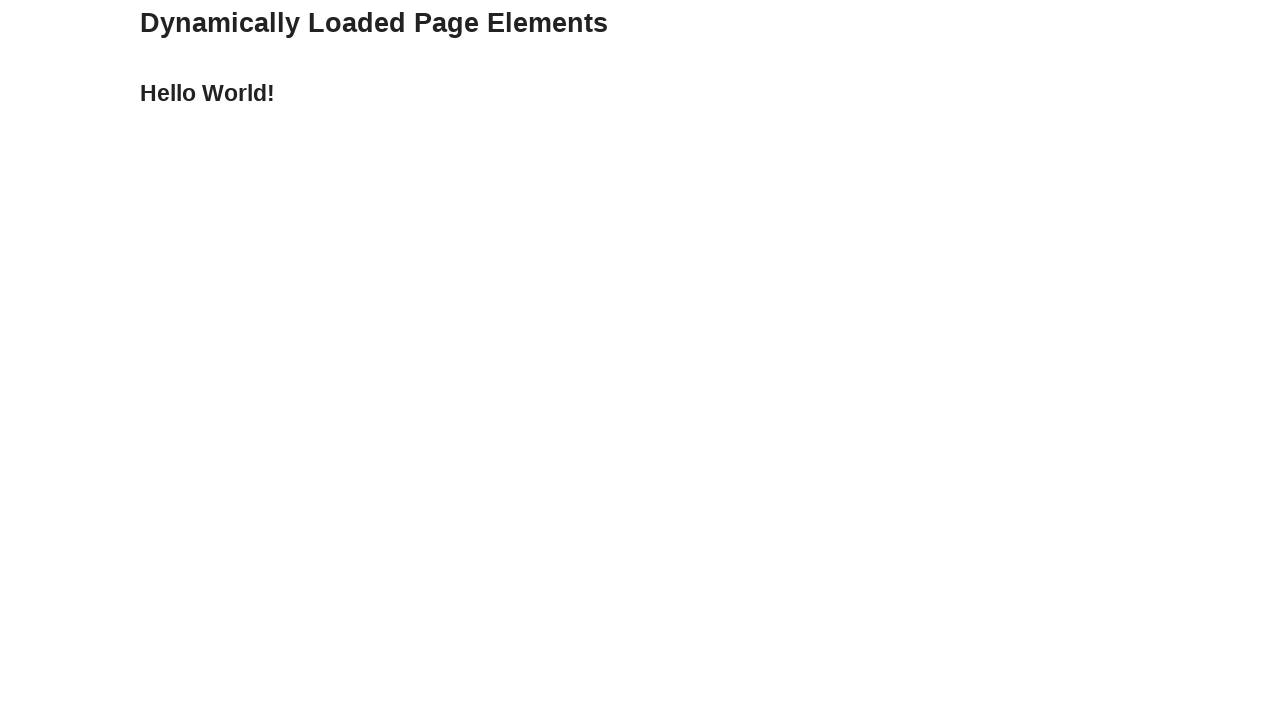

Verified that finish text equals 'Hello World!'
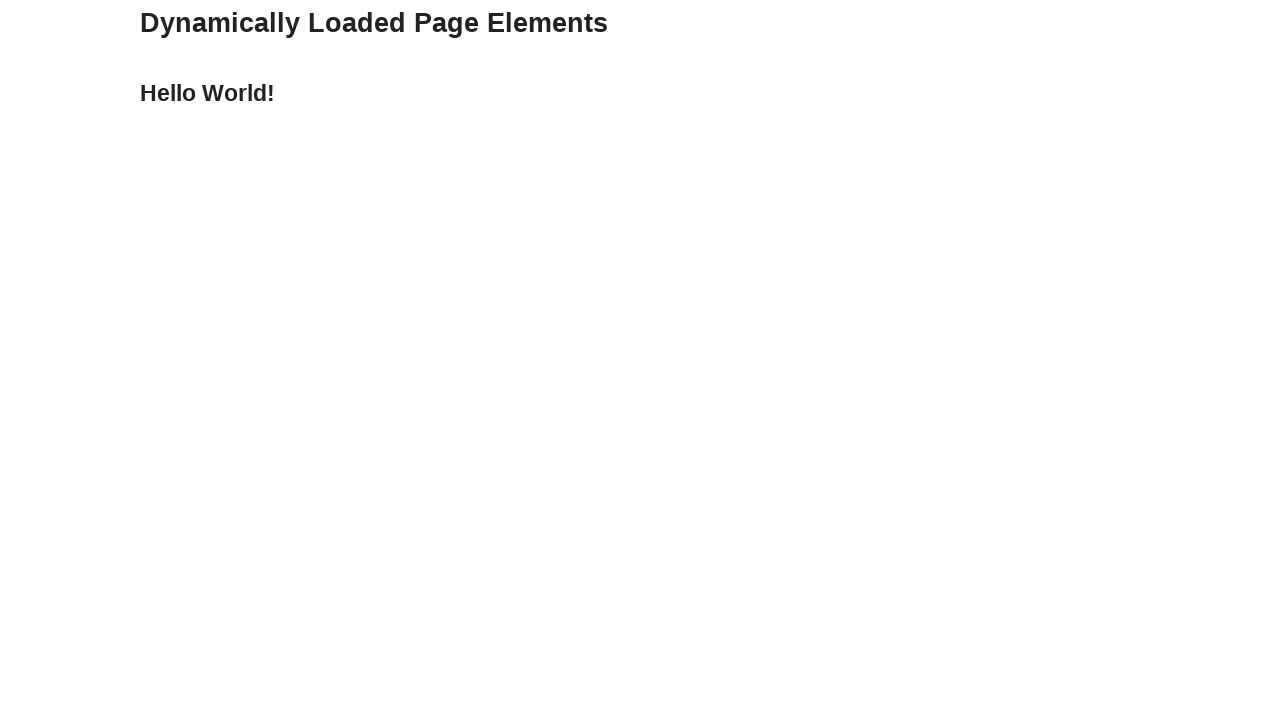

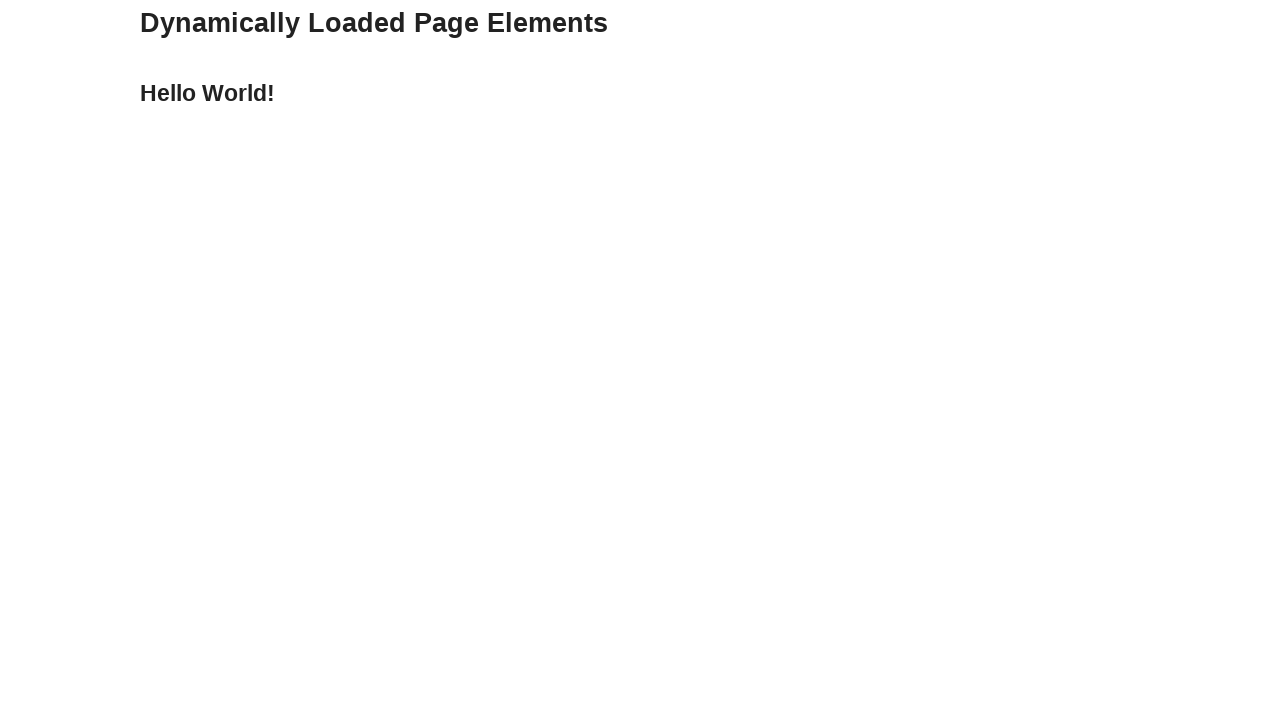